Tests flight search form by selecting origin and destination cities from dropdown menus

Starting URL: https://rahulshettyacademy.com/dropdownsPractise/

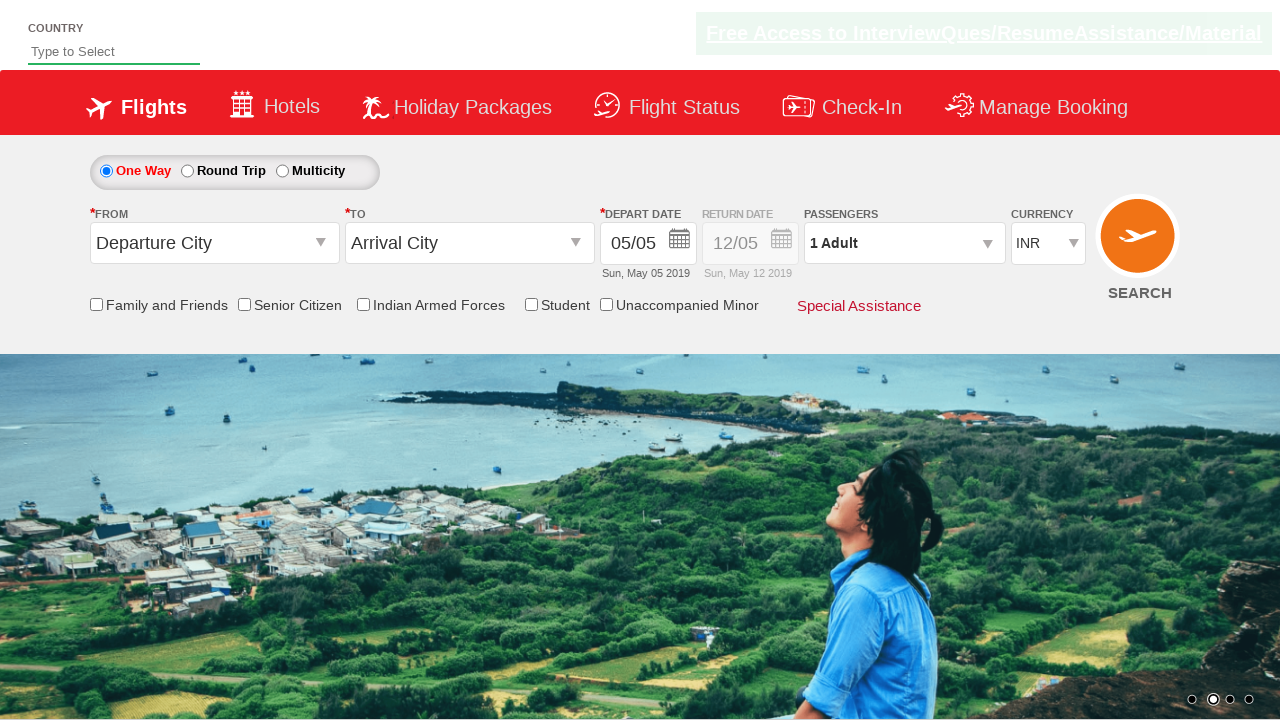

Checked if one-way radio button is selected
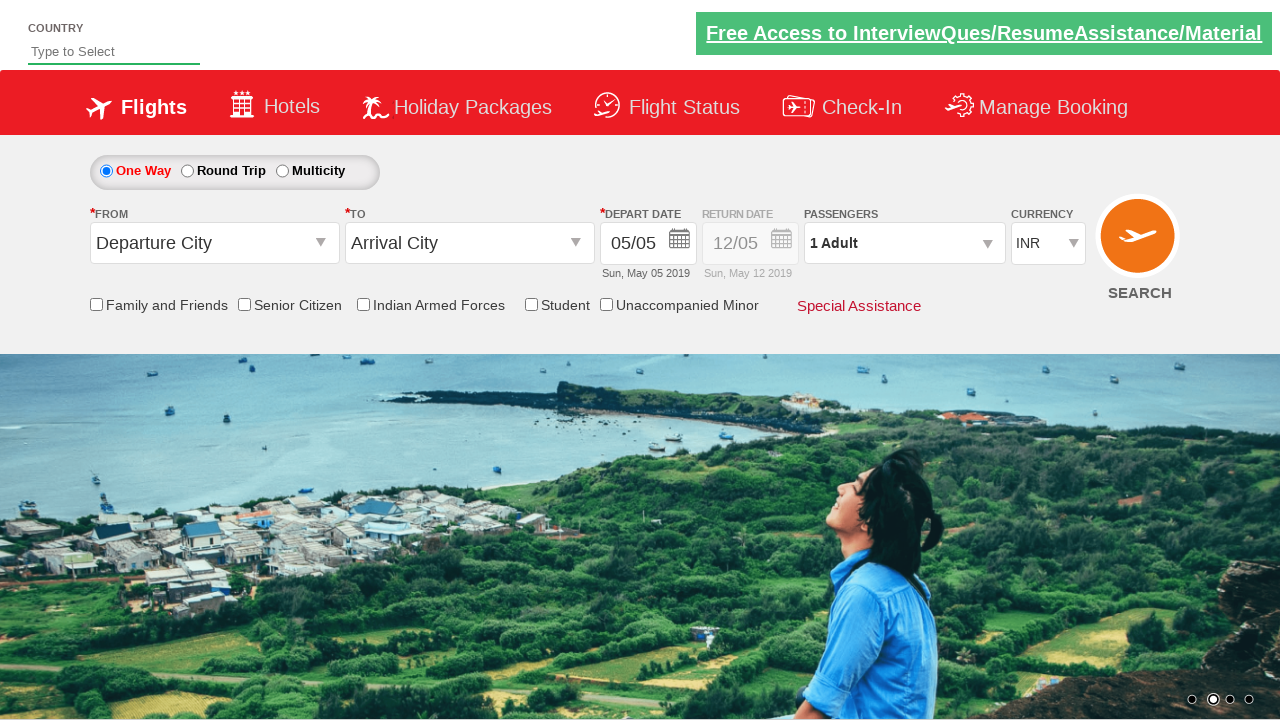

Clicked on origin station dropdown at (214, 243) on #ctl00_mainContent_ddl_originStation1_CTXT
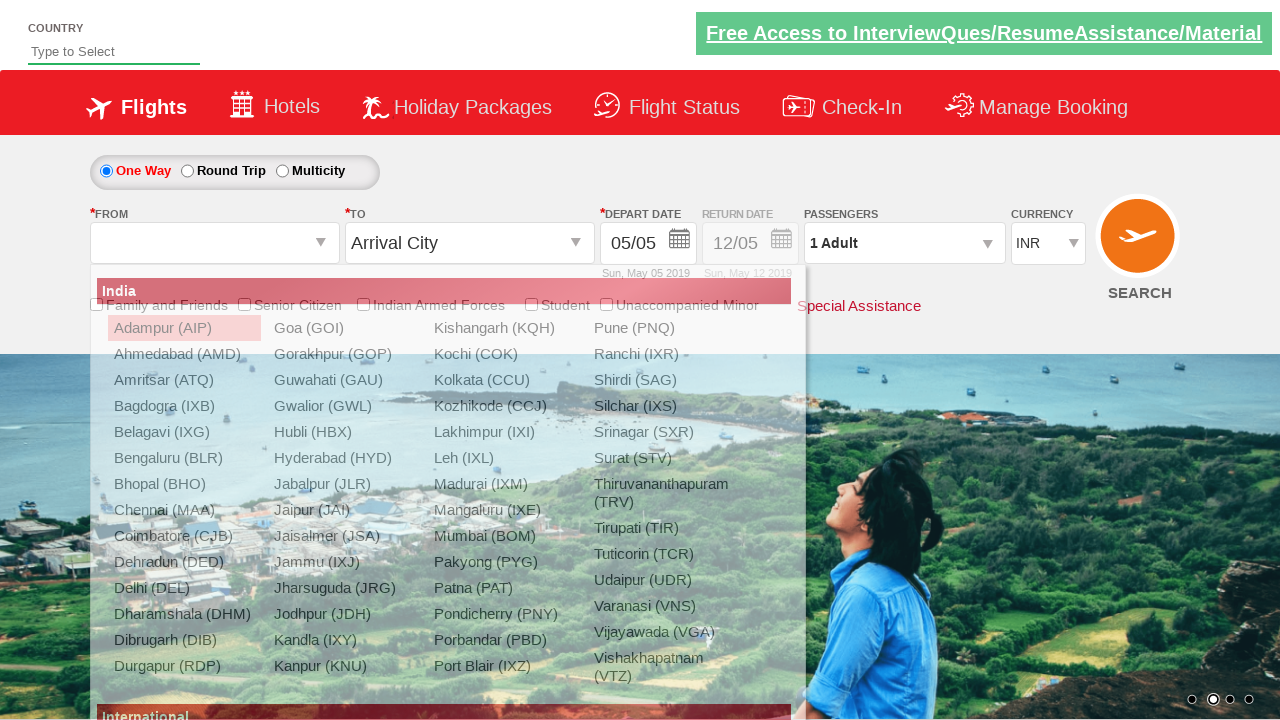

Selected Delhi as origin city from dropdown at (184, 588) on a[value='DEL']
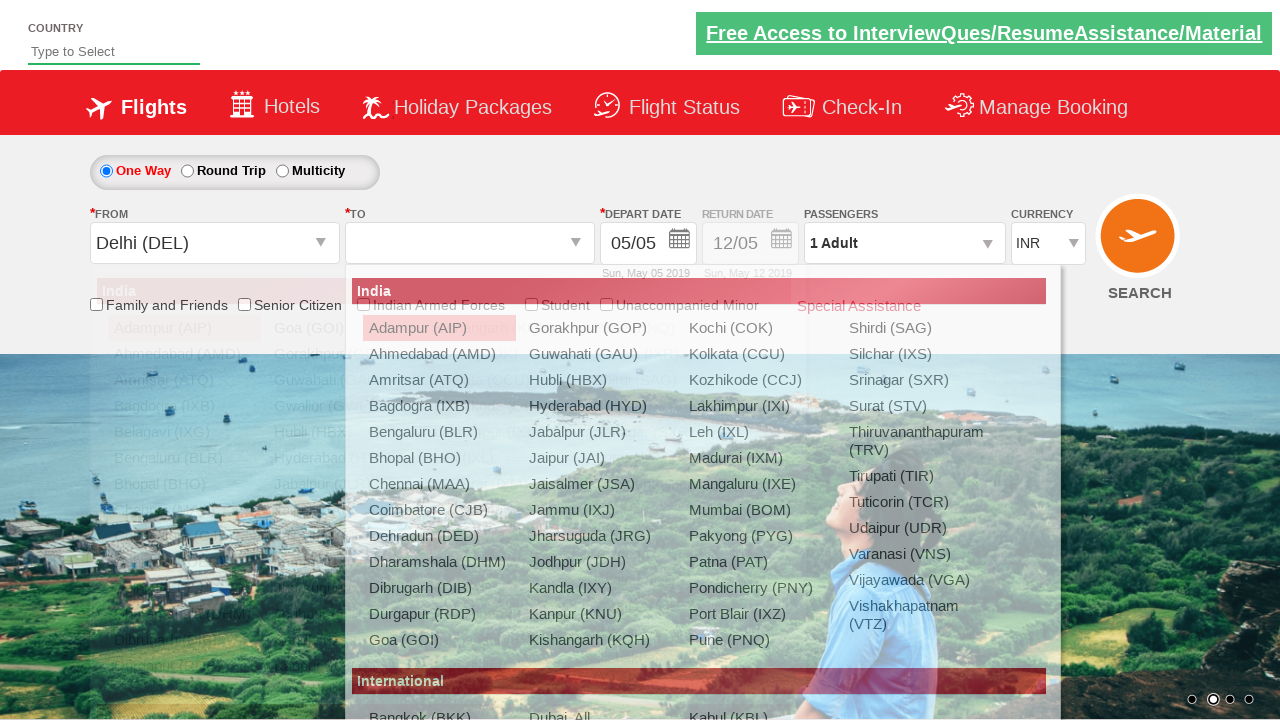

Selected Mumbai as destination city from dropdown at (759, 510) on (//a[@value='BOM'])[2]
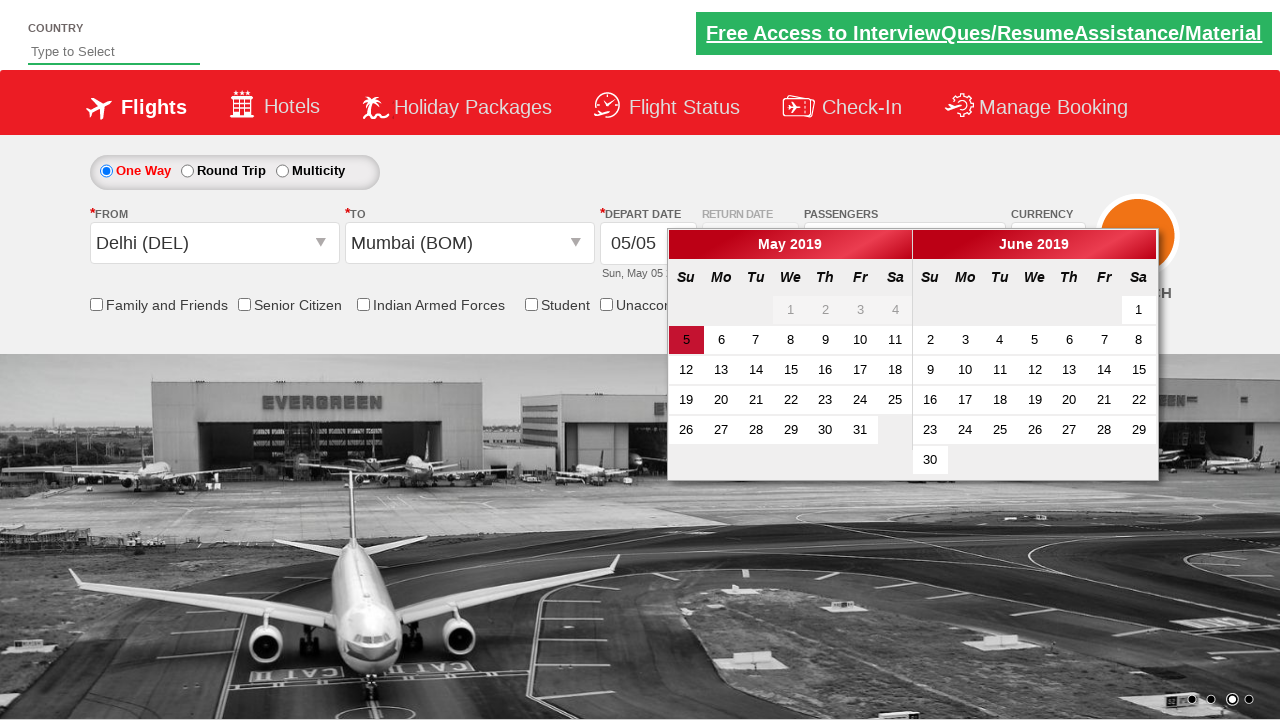

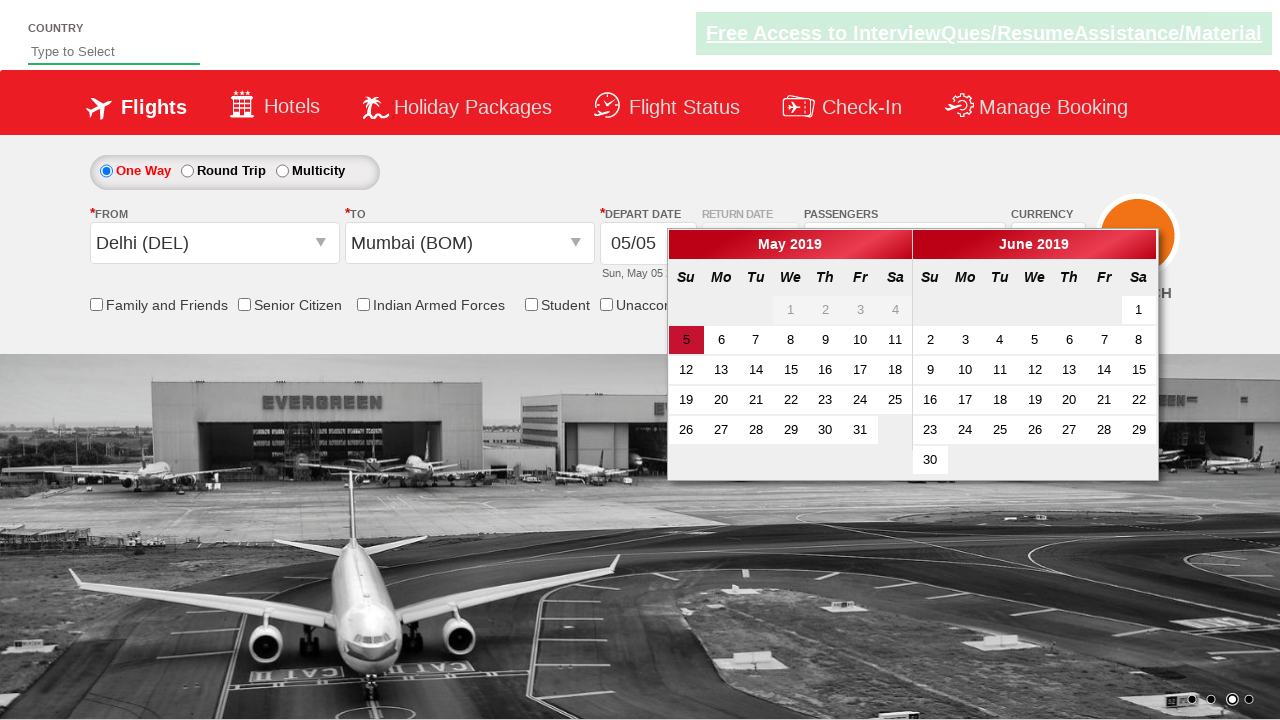